Tests infinite scroll functionality by scrolling to the bottom of the page multiple times and verifying that product items load dynamically

Starting URL: https://www.scrapingcourse.com/infinite-scrolling

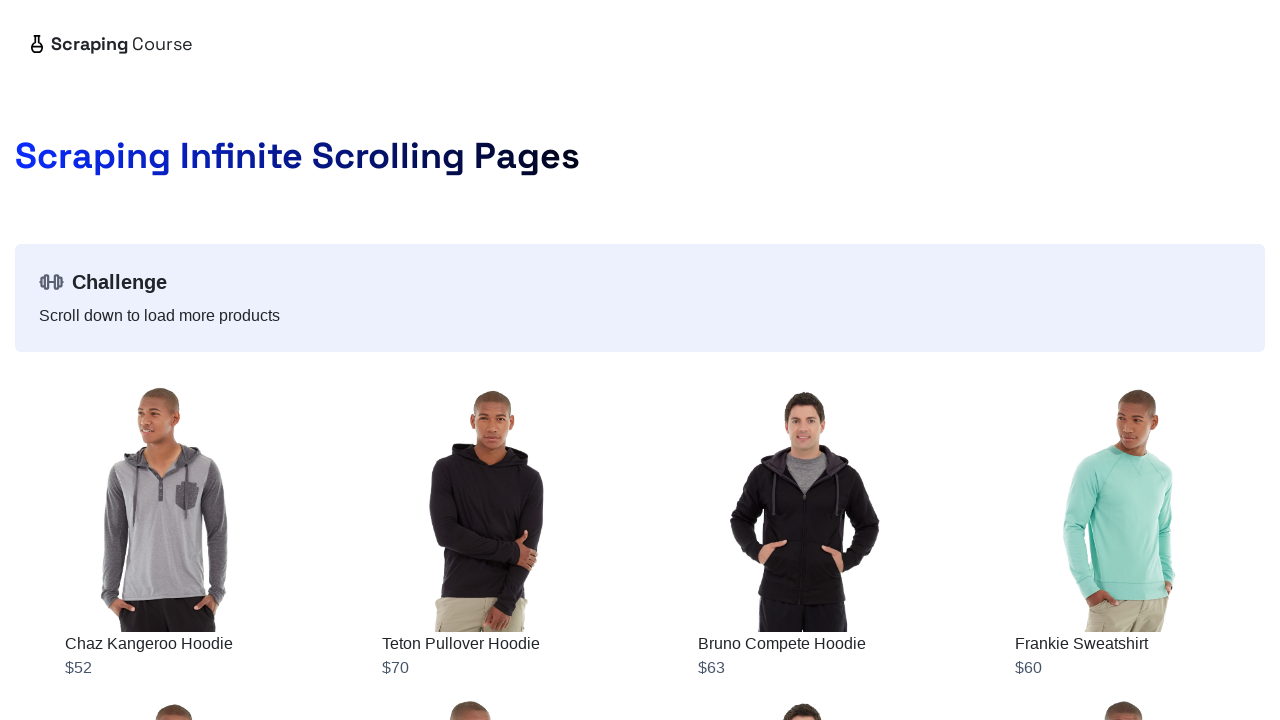

Waited for initial product items to load
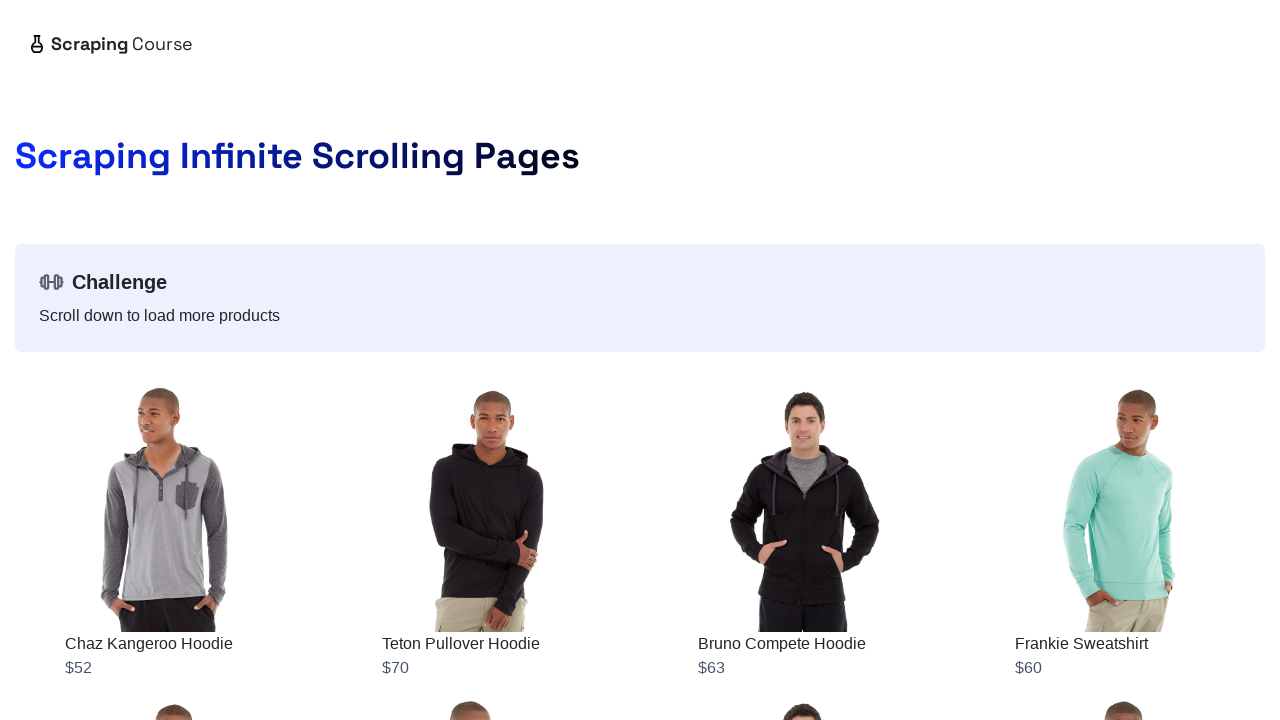

Scrolled to bottom of page (iteration 1)
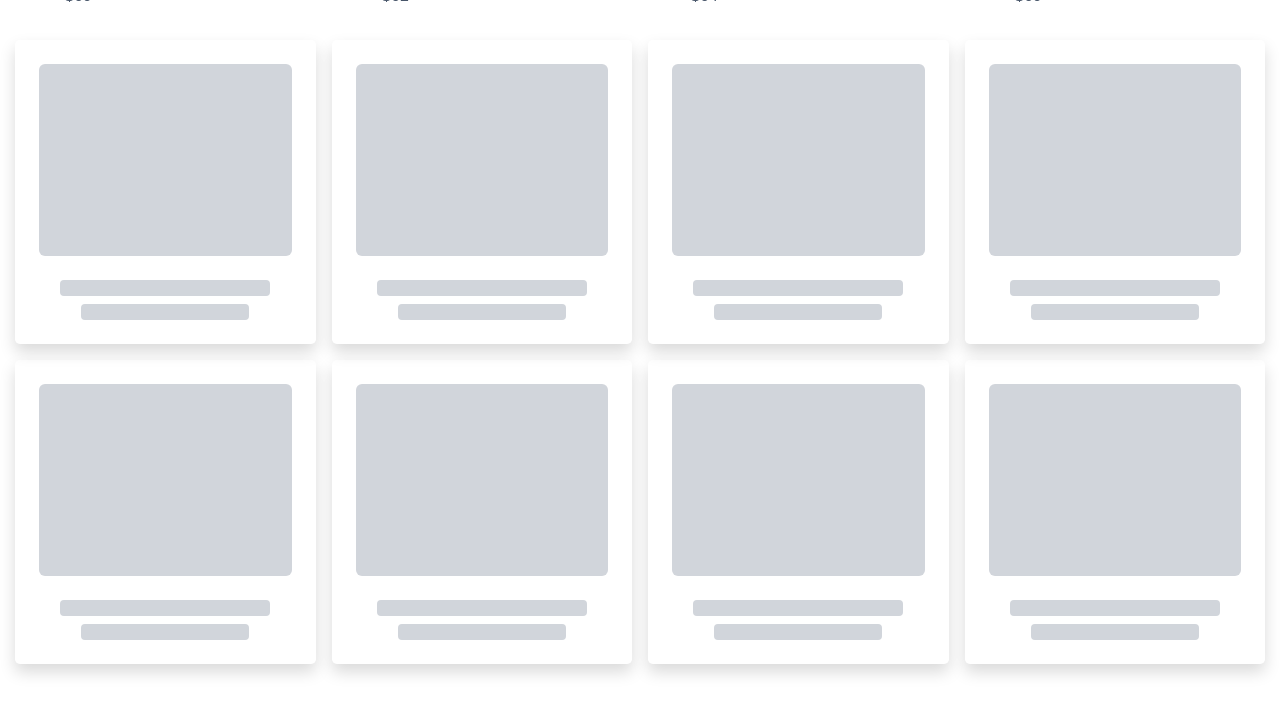

Waited 2 seconds for new content to load
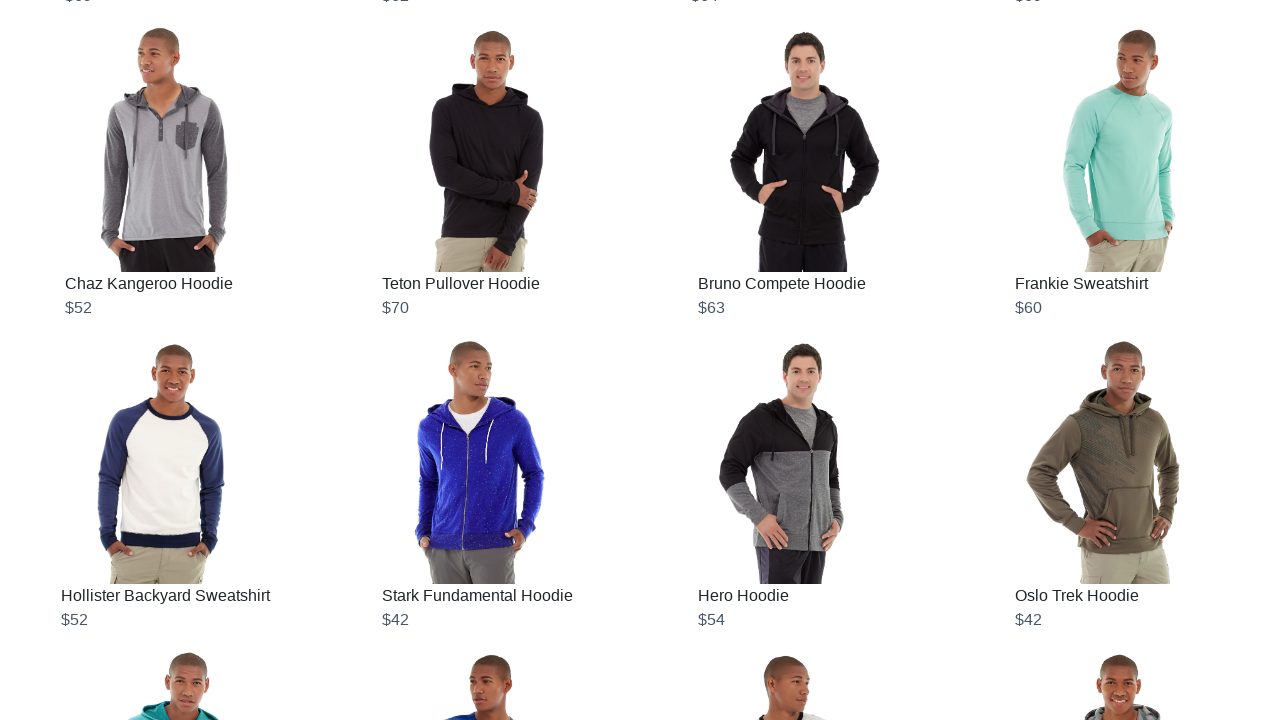

Checked for end-of-page marker
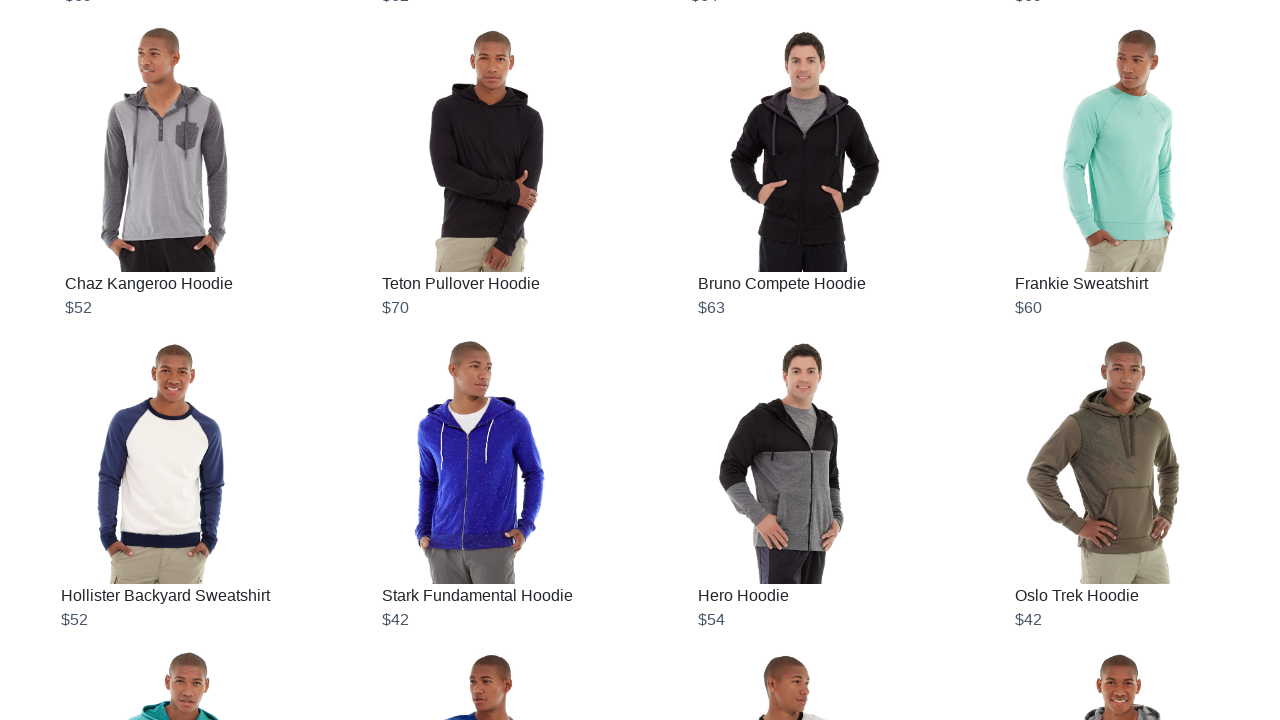

Reached end of page, stopping infinite scroll
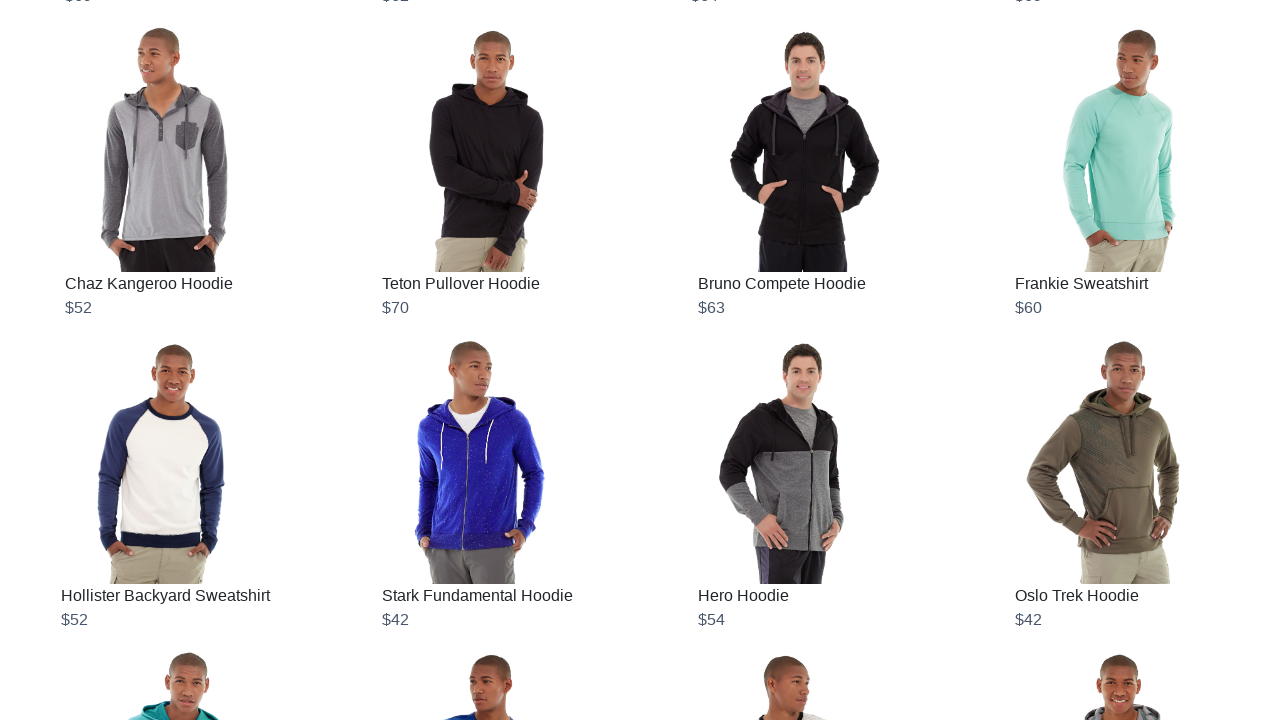

Verified product items are displayed on page
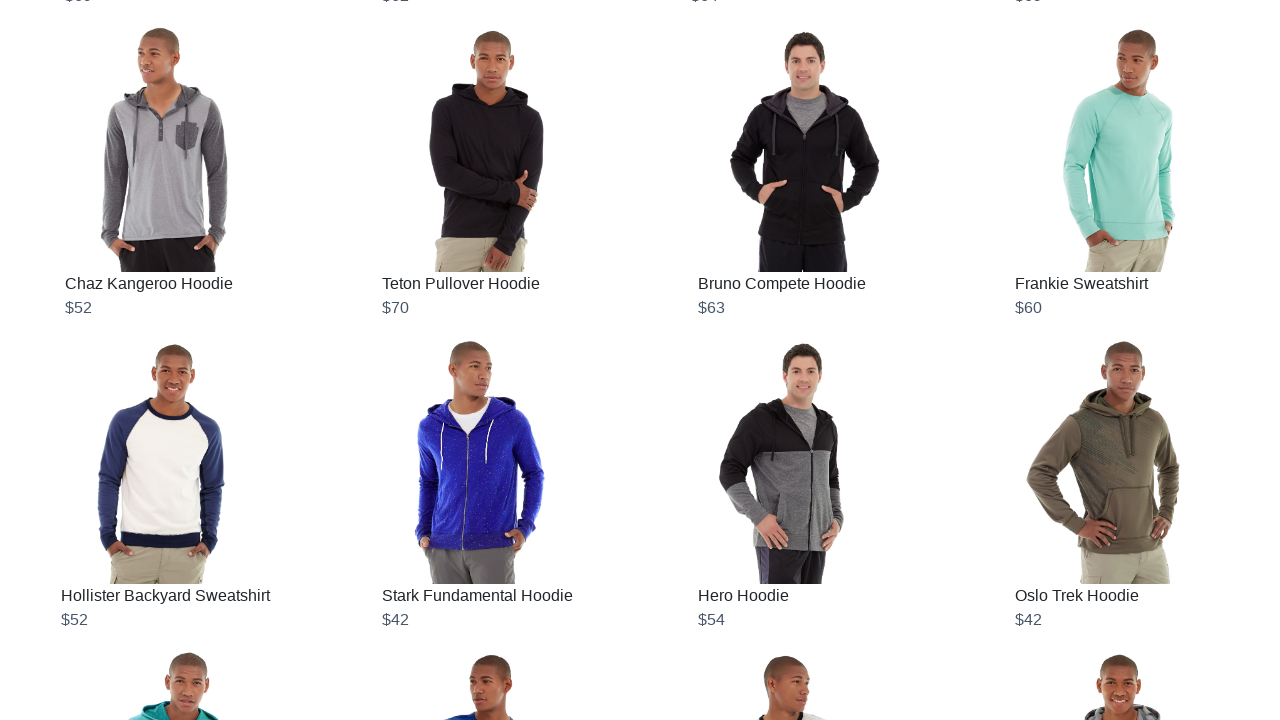

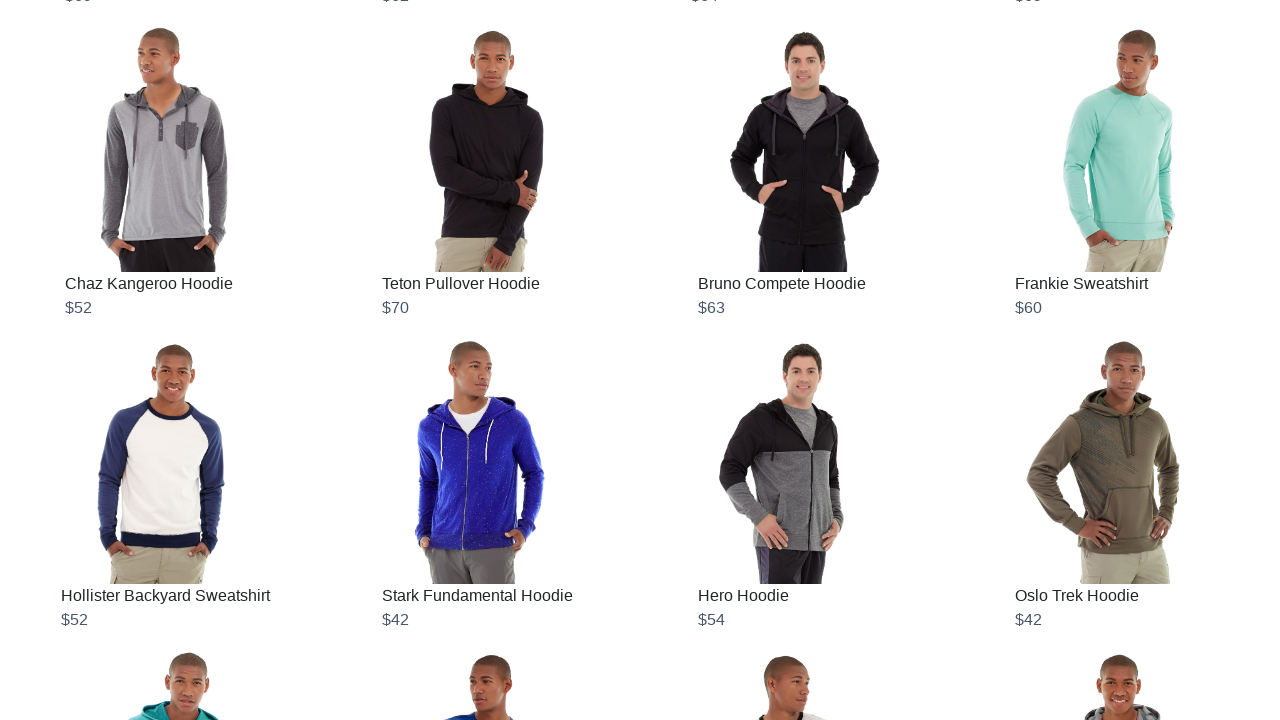